Navigates to the Vivo combos page for Porto Alegre and refreshes the page to verify it loads correctly

Starting URL: https://assine.vivo.com.br/porto-alegre_RS/combos

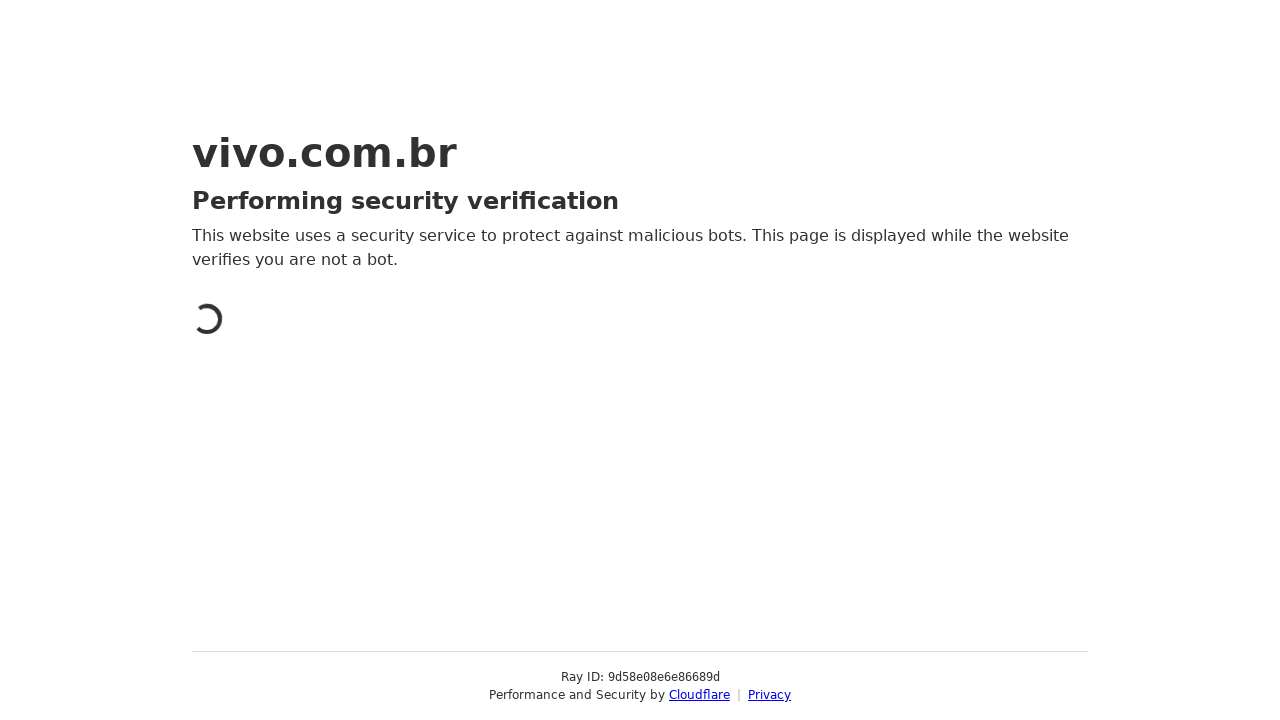

Refreshed the Vivo combos page for Porto Alegre
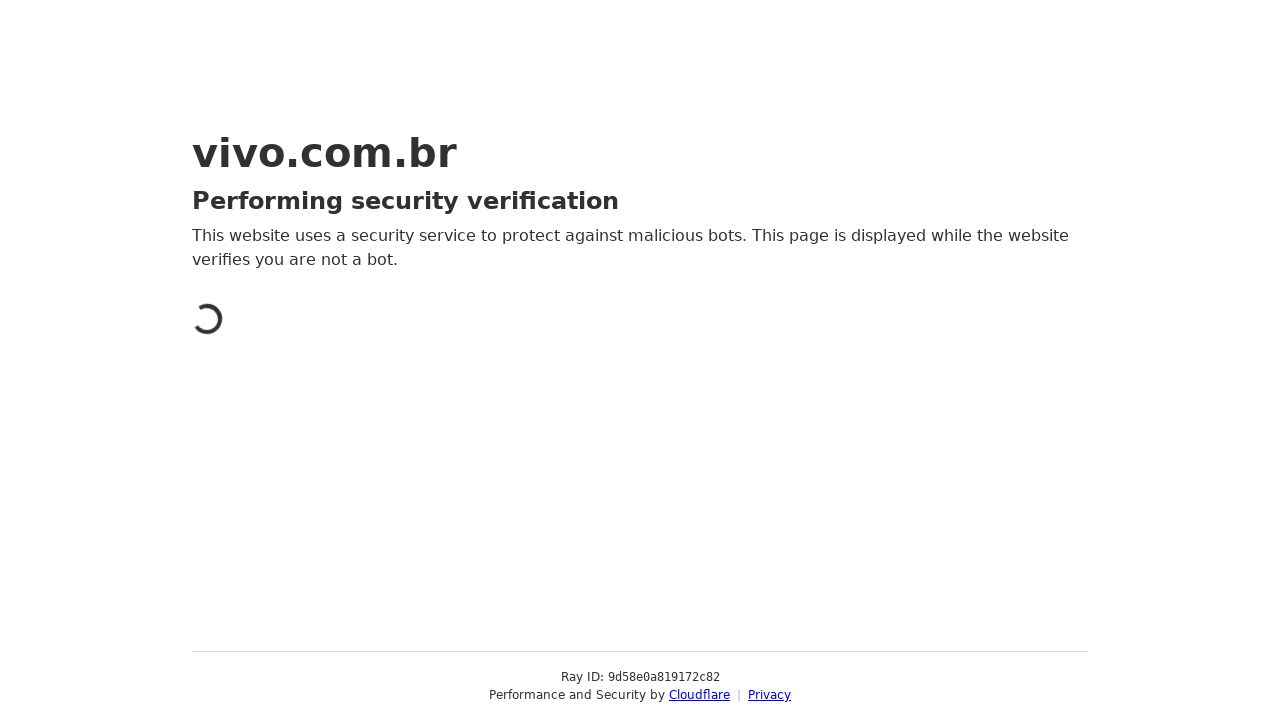

Waited 3 seconds for page to fully load
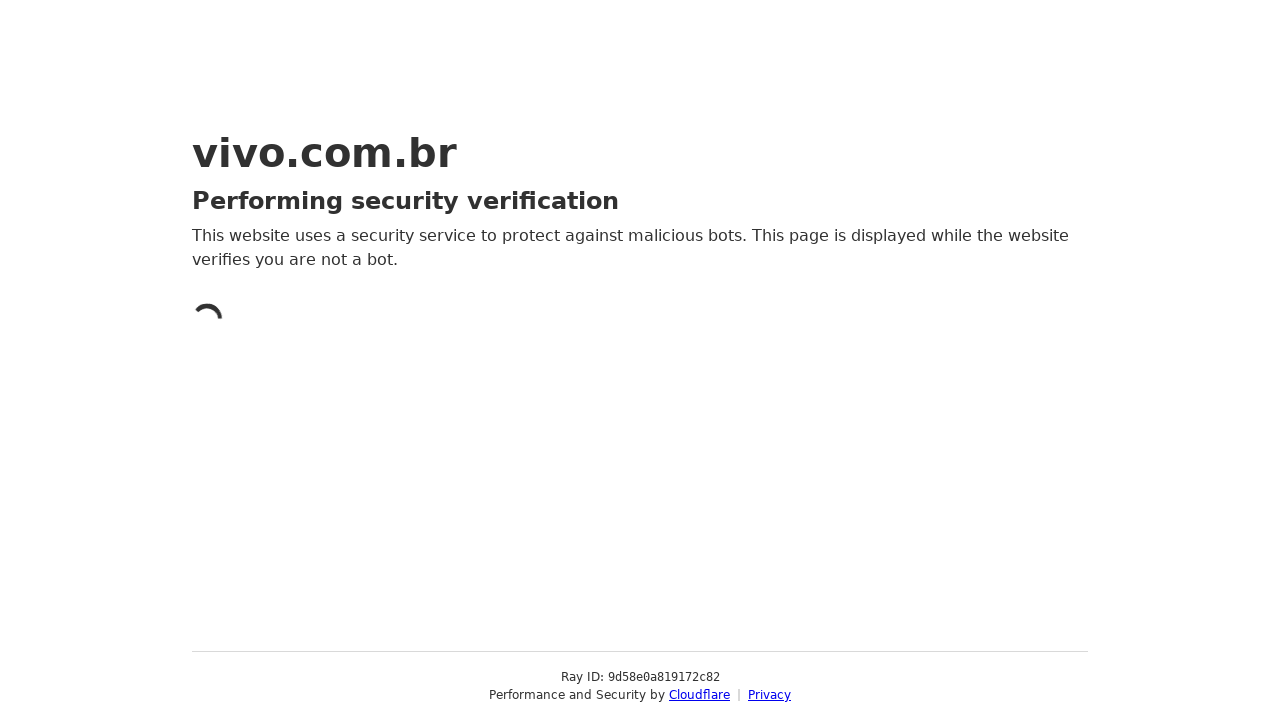

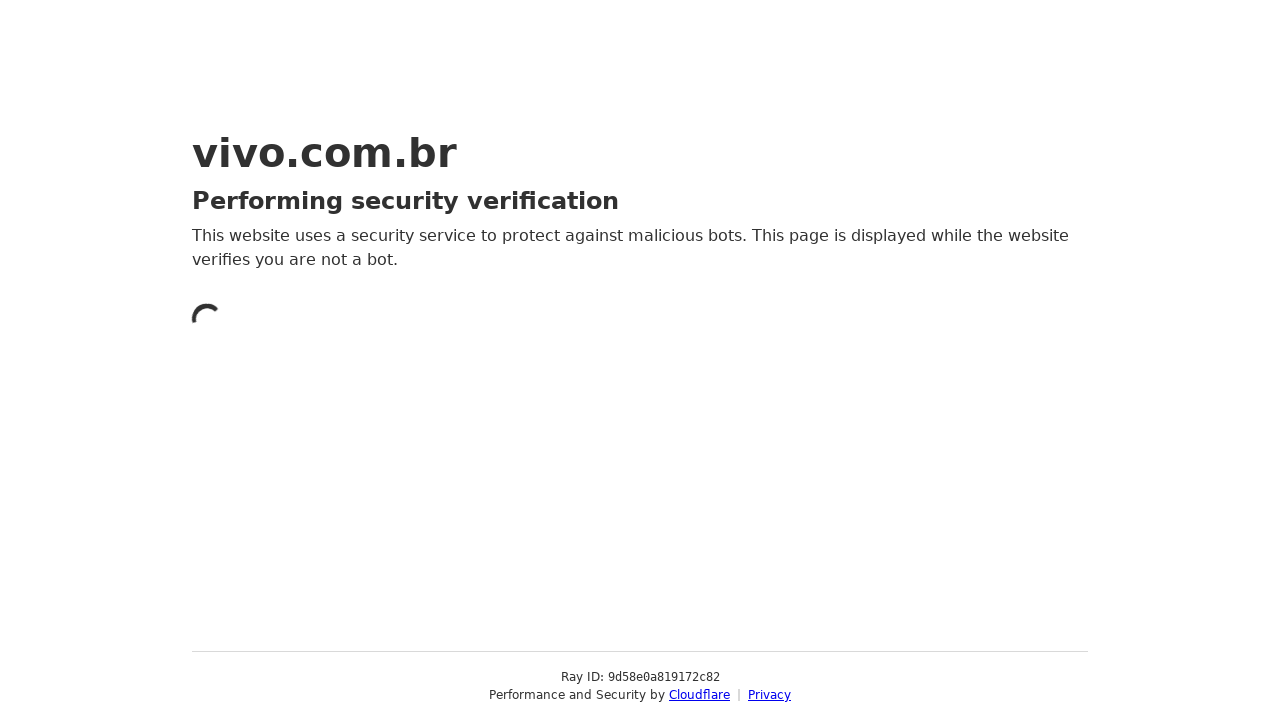